Tests clicking on an SVG element (Highcharts logo) on the Highcharts homepage to demonstrate SVG element handling in browser automation.

Starting URL: https://www.highcharts.com/

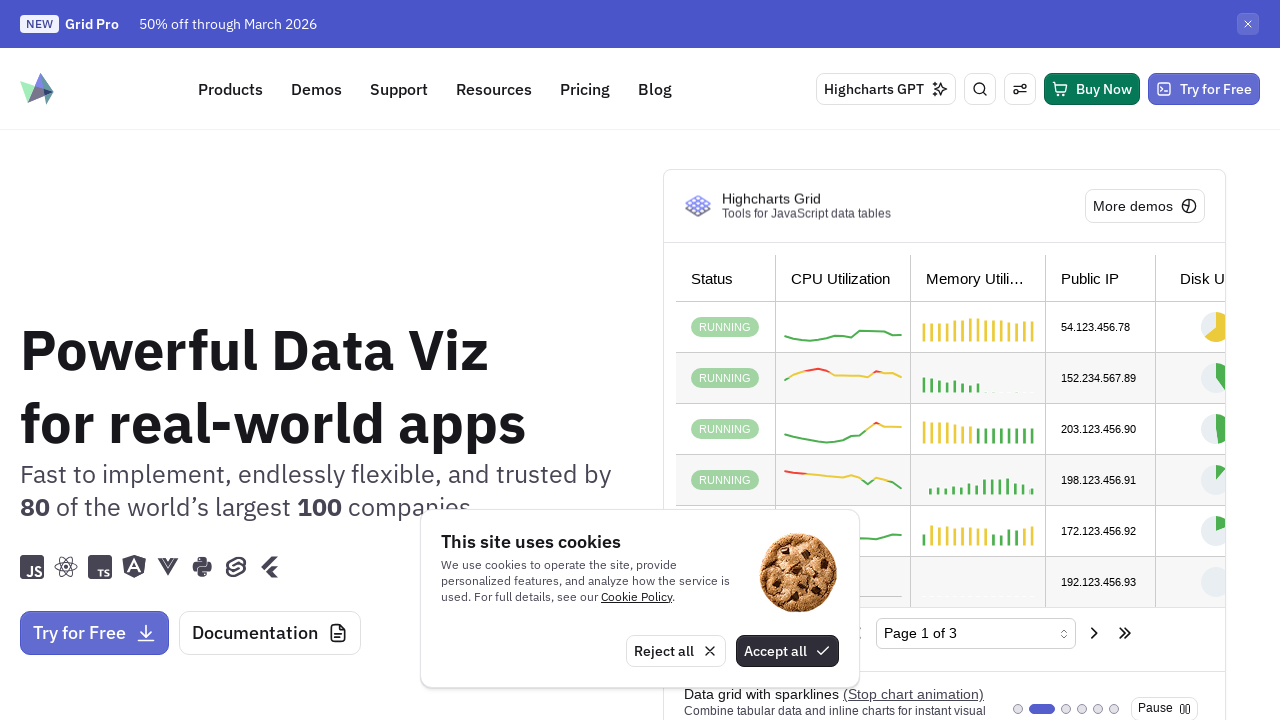

Navigated to Highcharts homepage
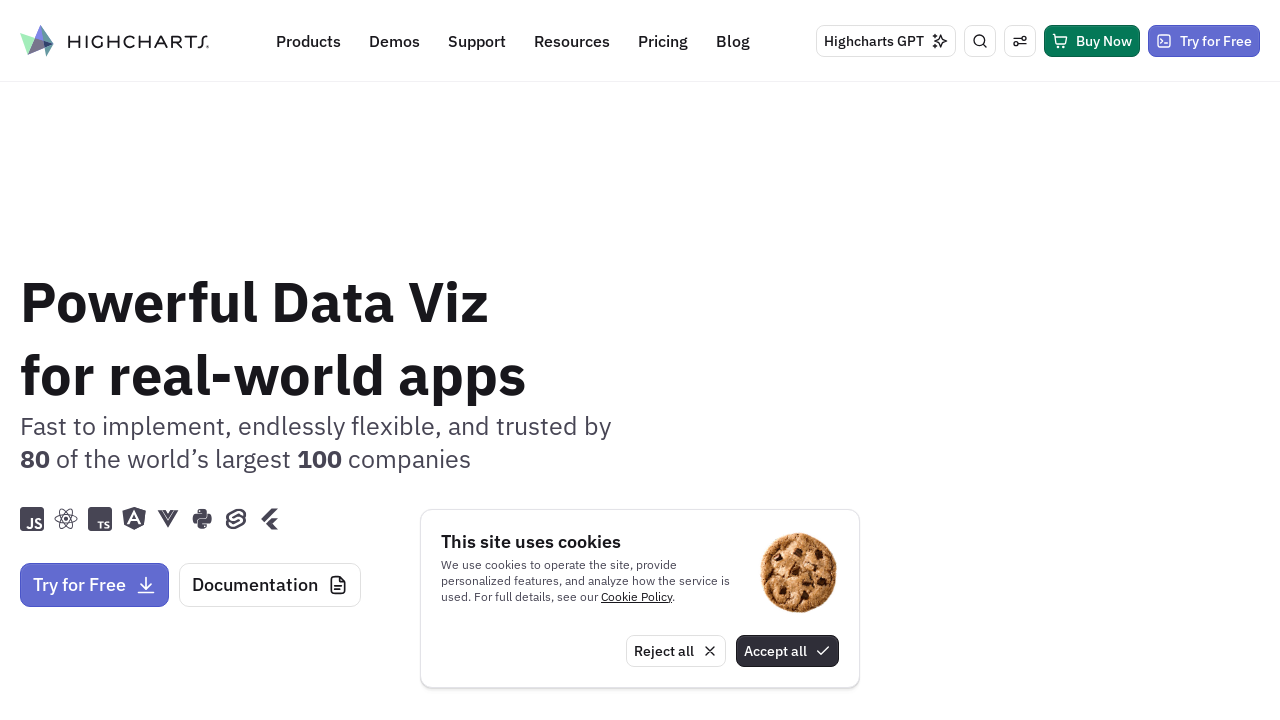

Clicked on the Highcharts SVG logo element at (115, 41) on xpath=//*[name()='svg' and @id='logo-highcharts']
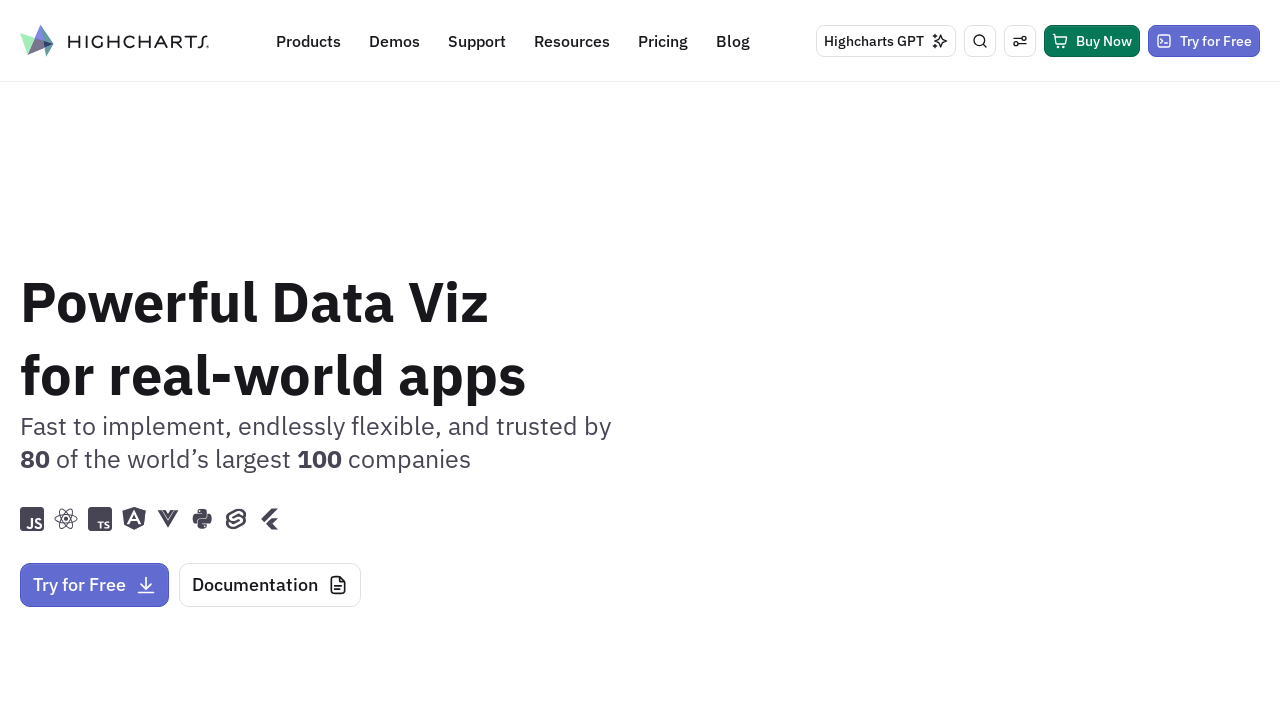

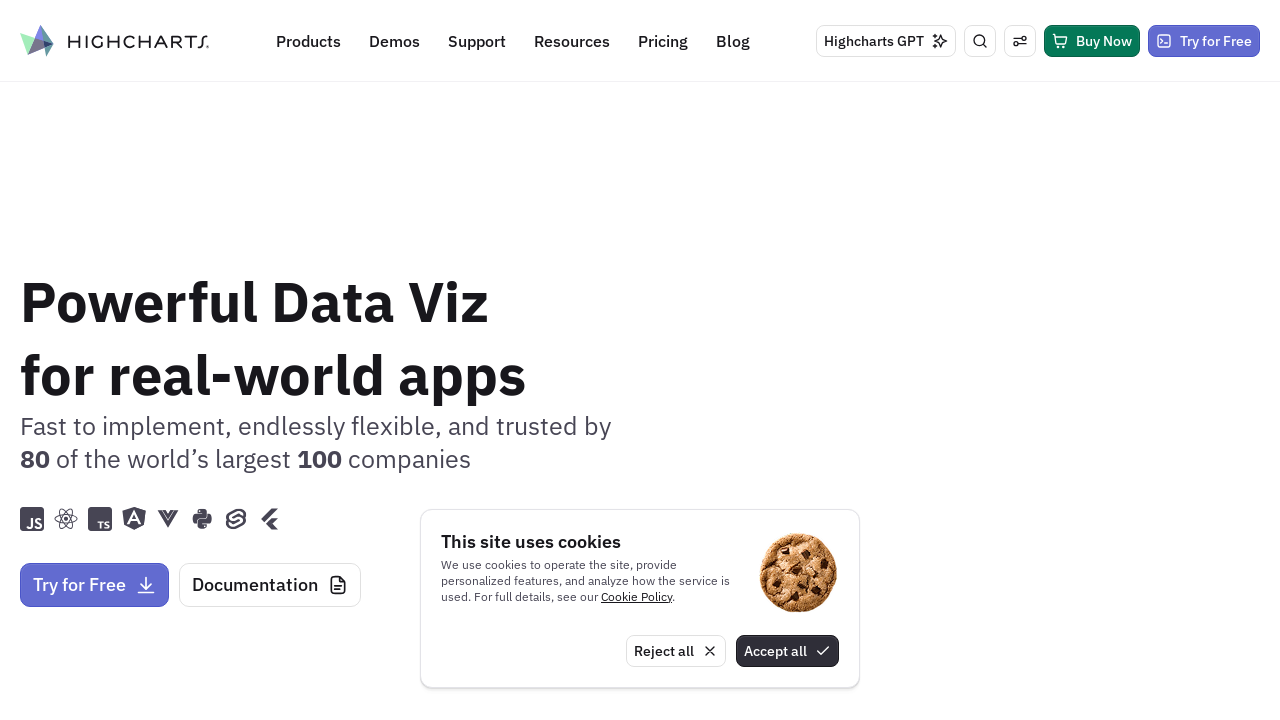